Tests opting out of A/B tests by adding an opt-out cookie before navigating to the A/B test page

Starting URL: http://the-internet.herokuapp.com

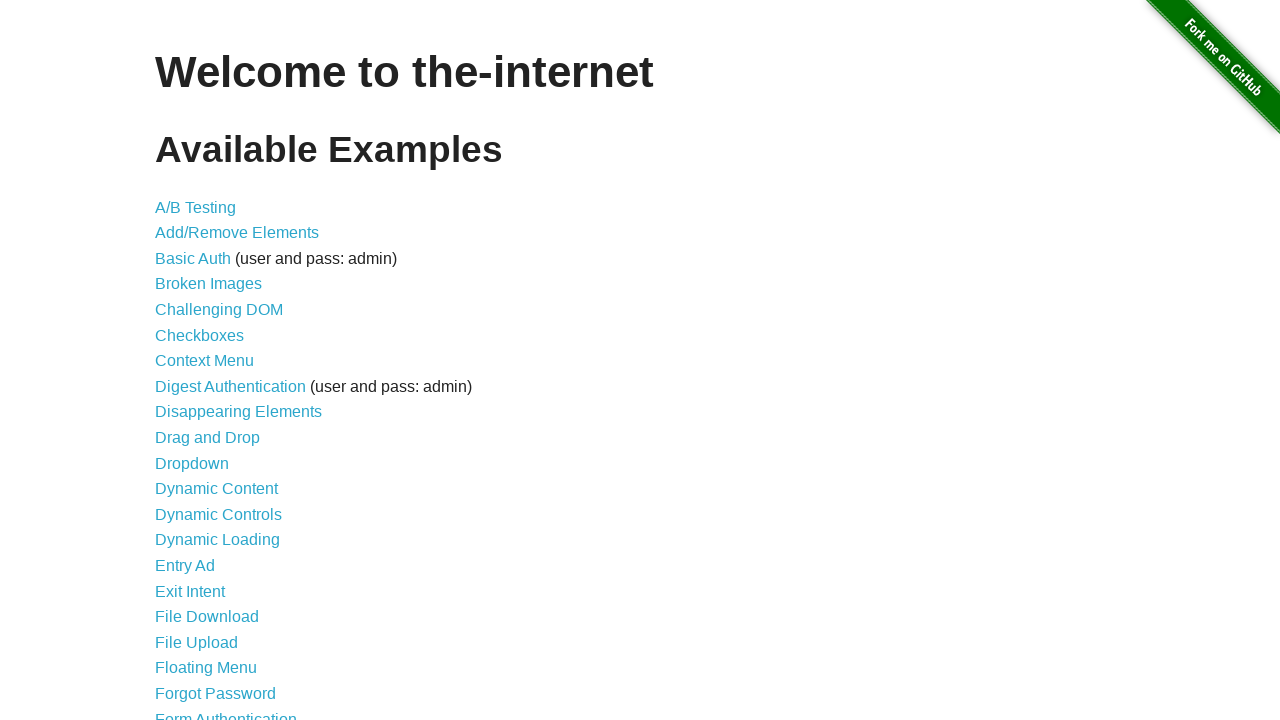

Added optimizelyOptOut cookie to opt out of A/B tests
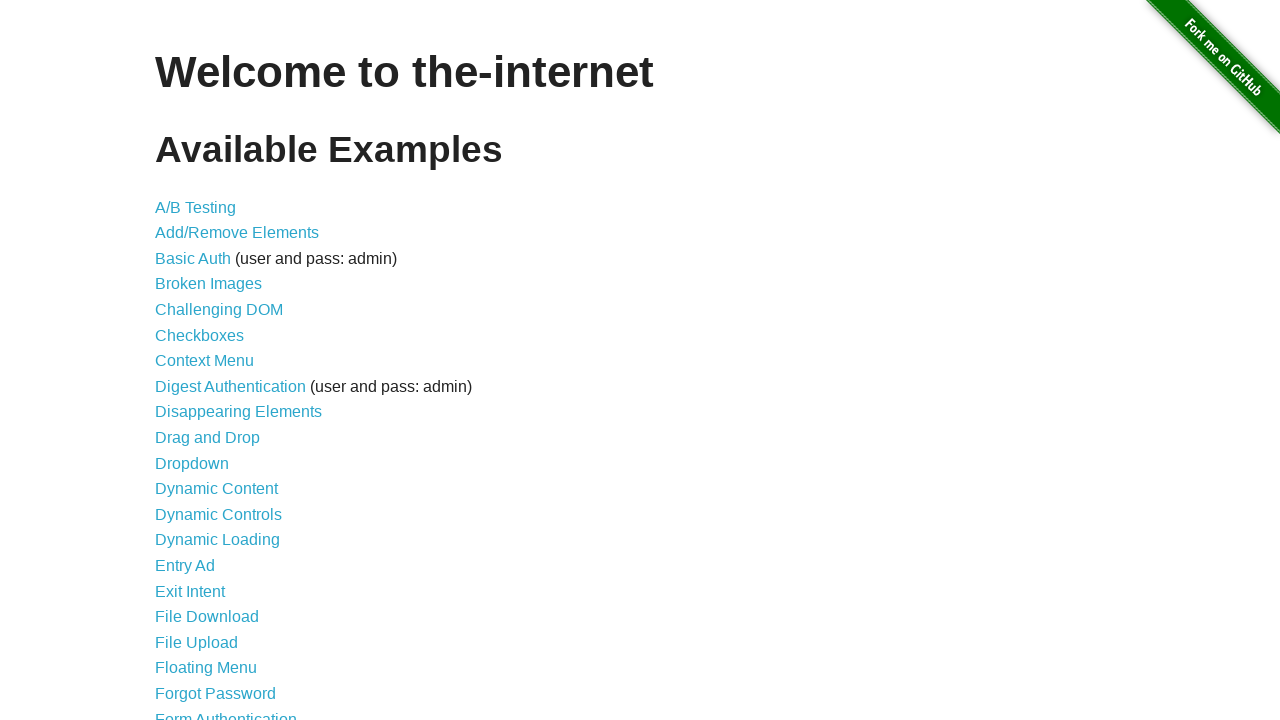

Navigated to A/B test page
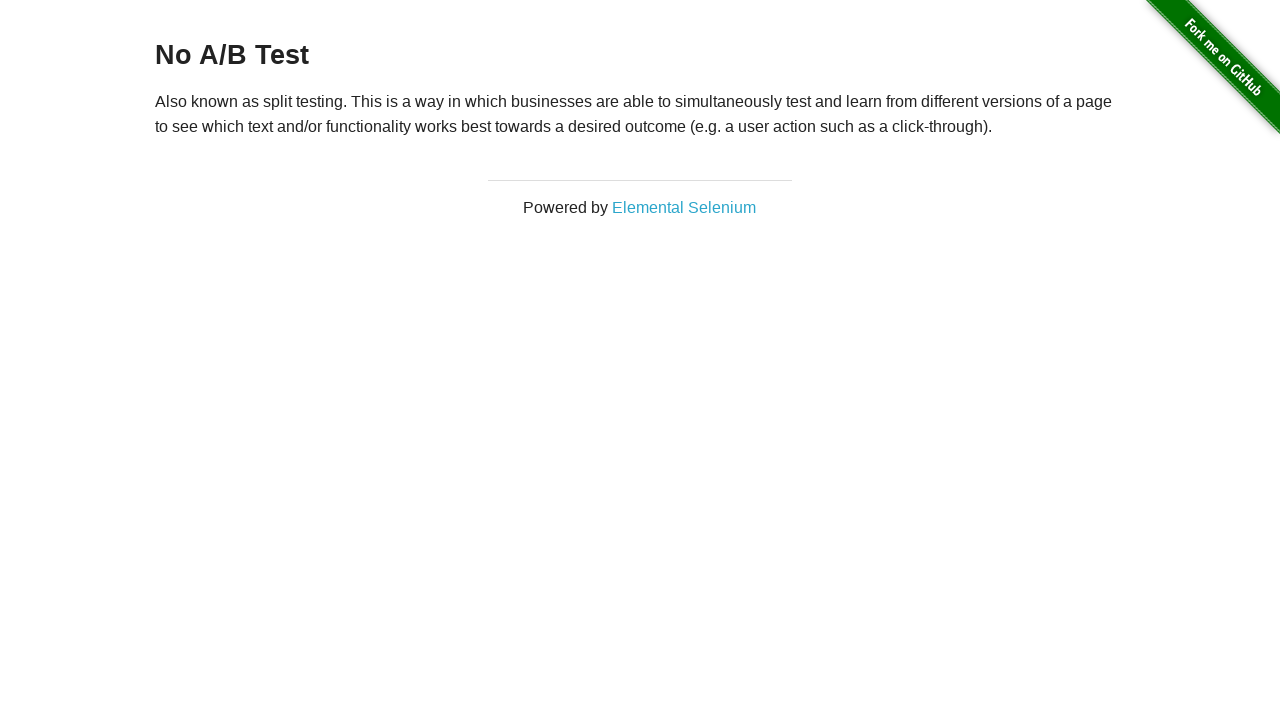

Retrieved heading text from A/B test page
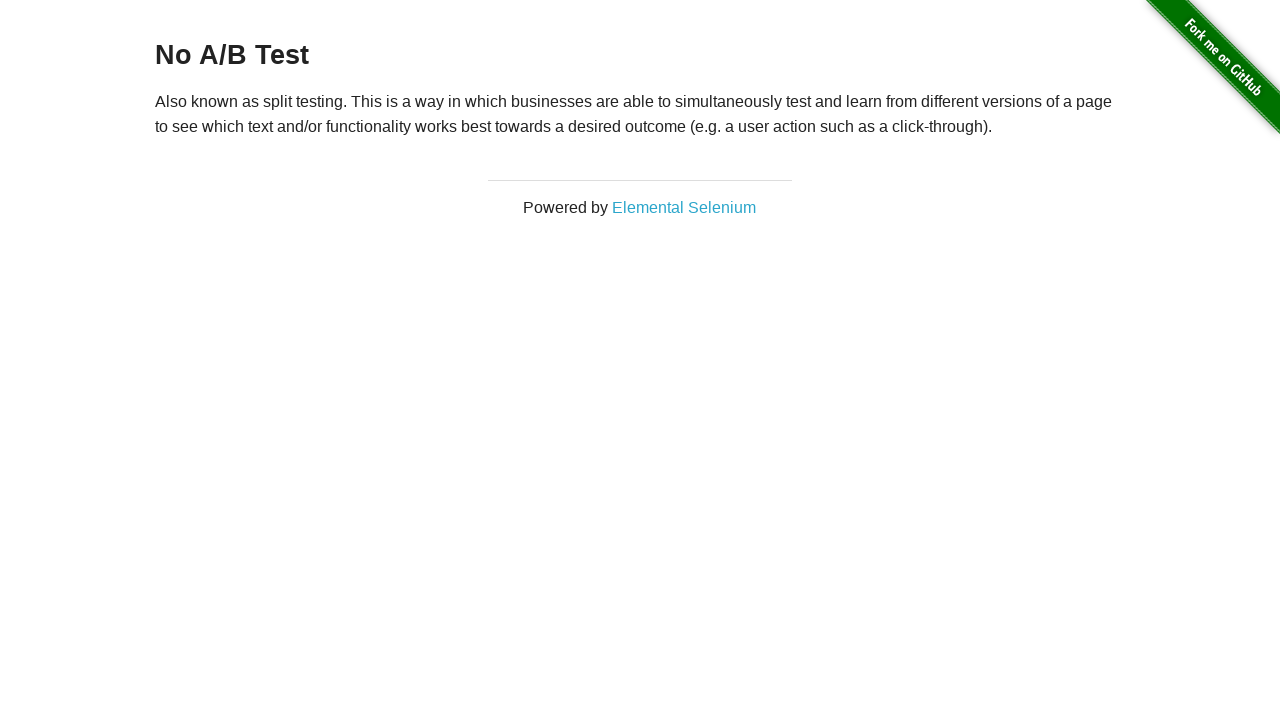

Verified that heading displays 'No A/B Test', confirming opt-out was successful
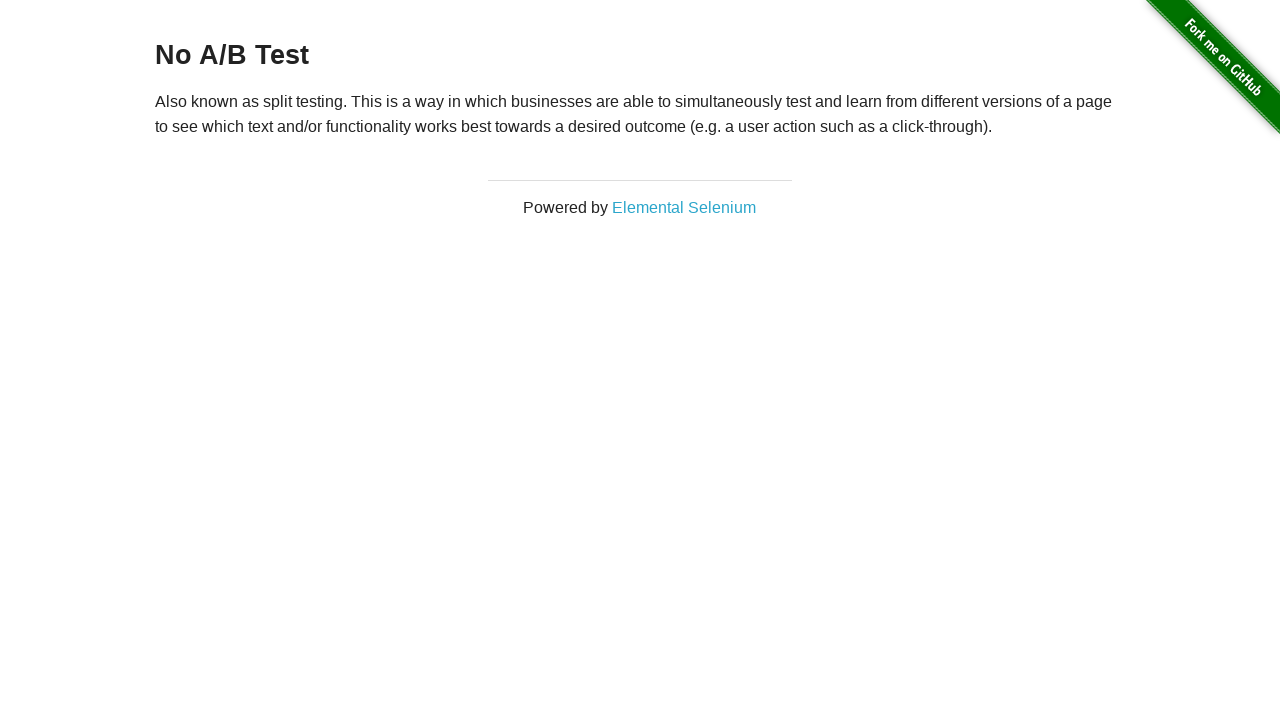

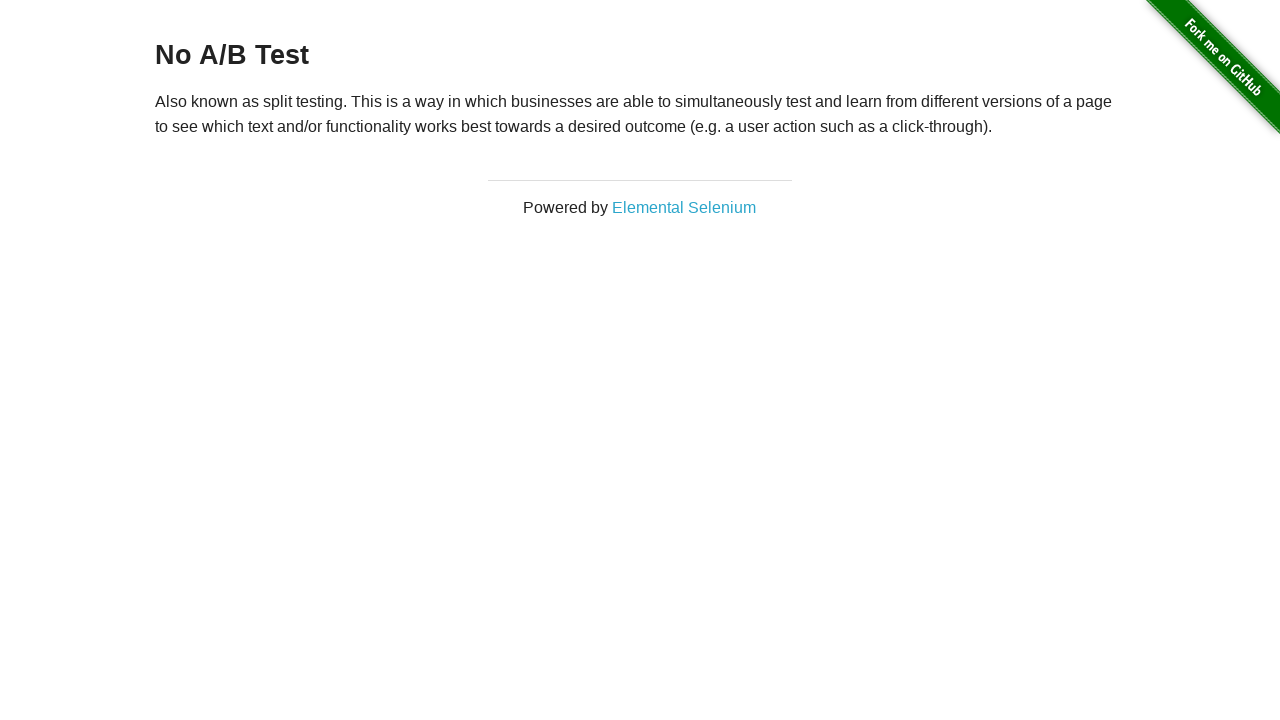